Tests the catalog page by clicking home link and verifying cat image source

Starting URL: https://cs1632.appspot.com/

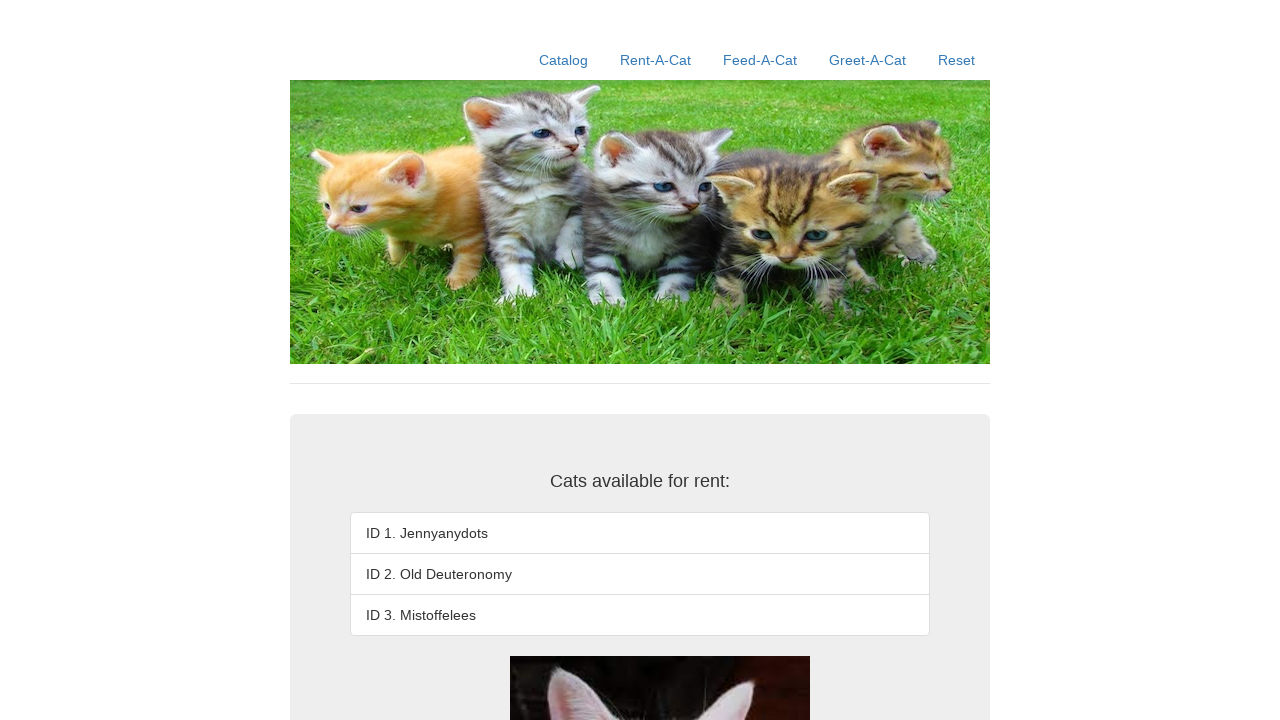

Set cookies to control application state (1=false, 2=false, 3=false)
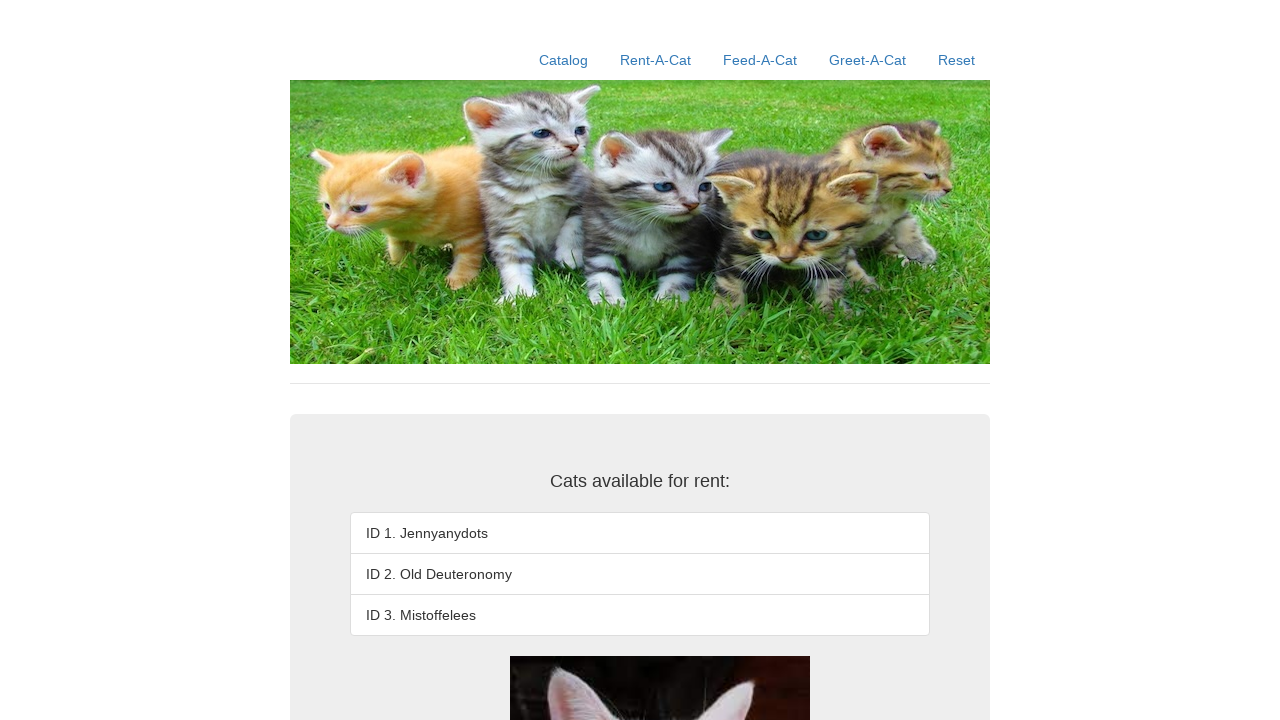

Clicked home link at (564, 60) on a[href*='/']
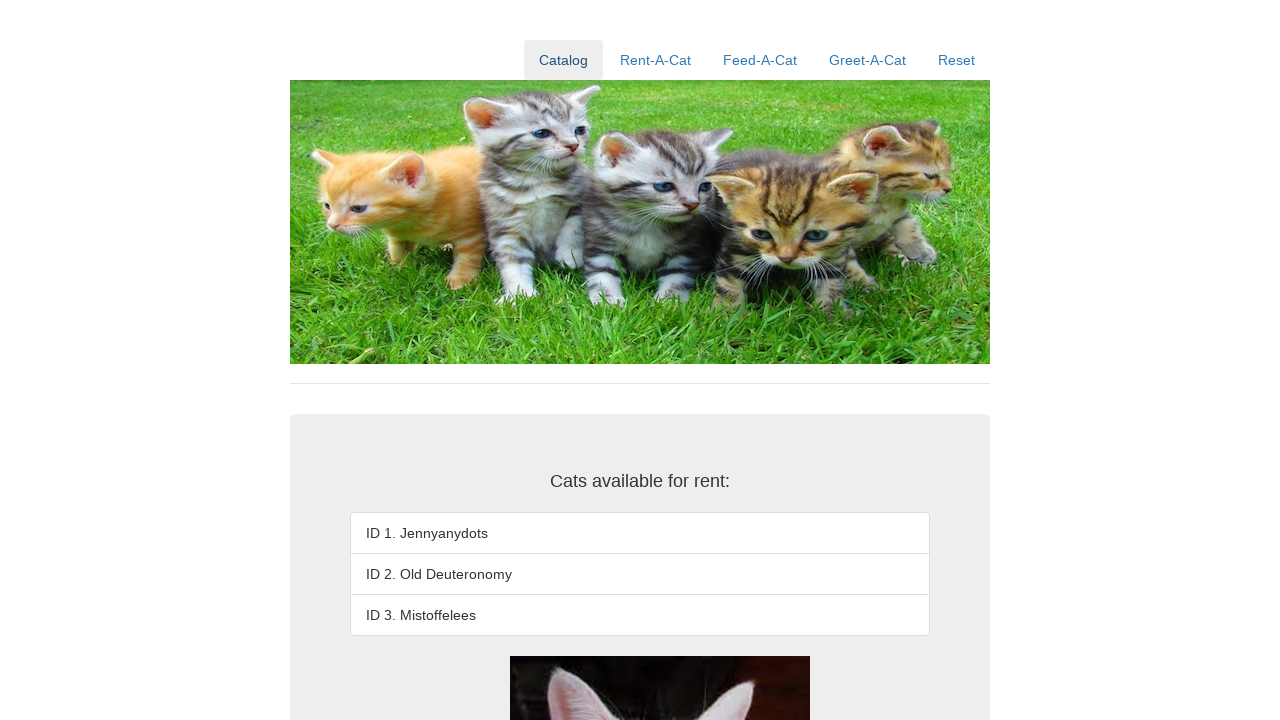

Cat image loaded and verified
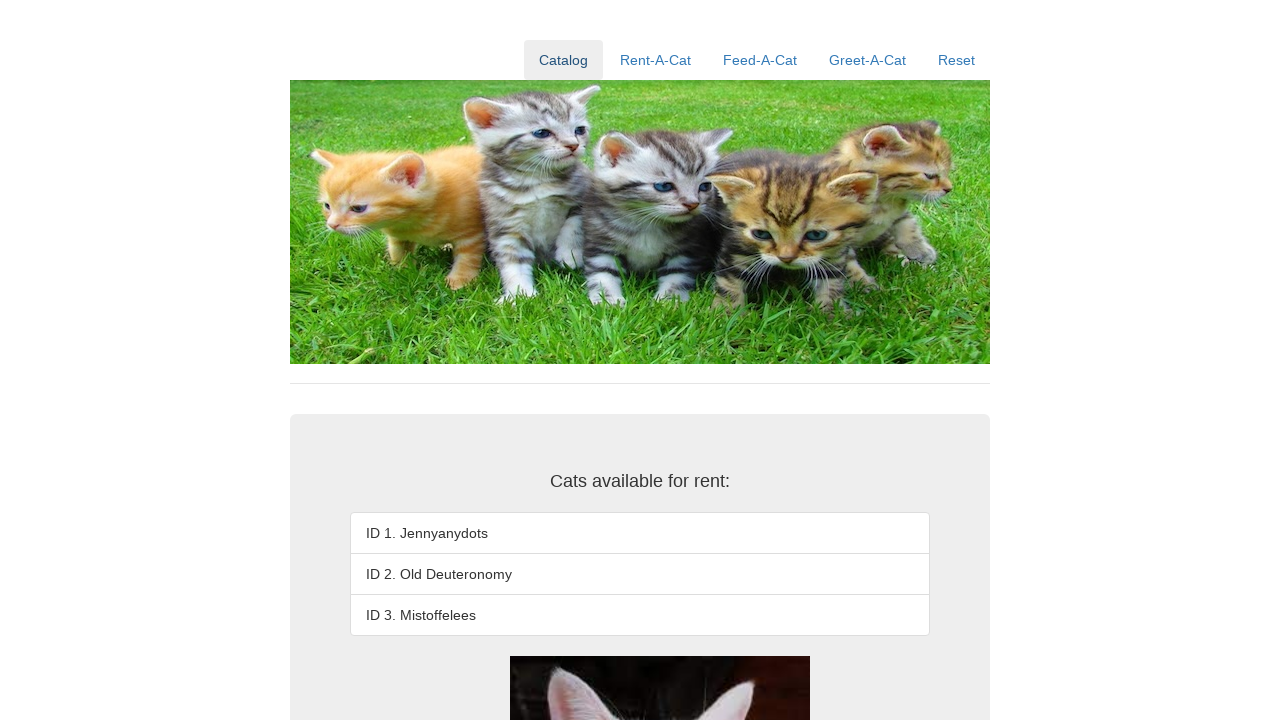

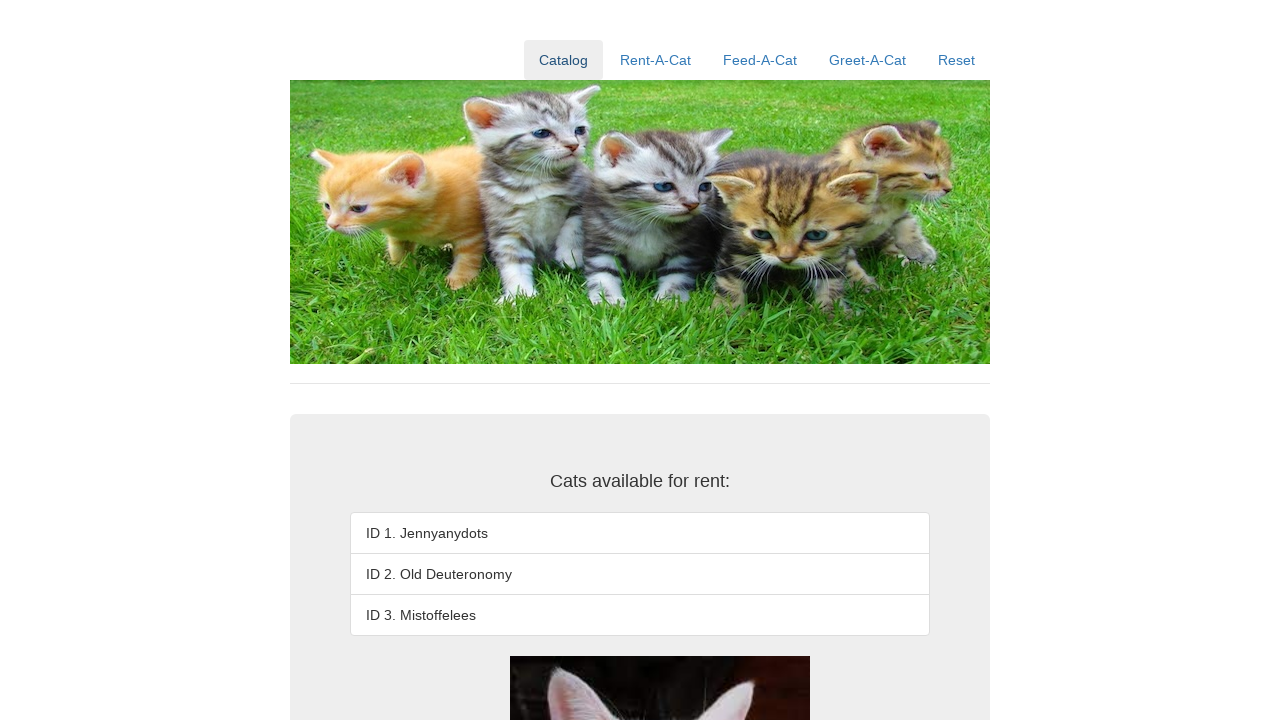